Tests drag and drop by offset functionality by dragging an element 1000 pixels horizontally and 100 pixels vertically.

Starting URL: https://jqueryui.com/resources/demos/draggable/default.html

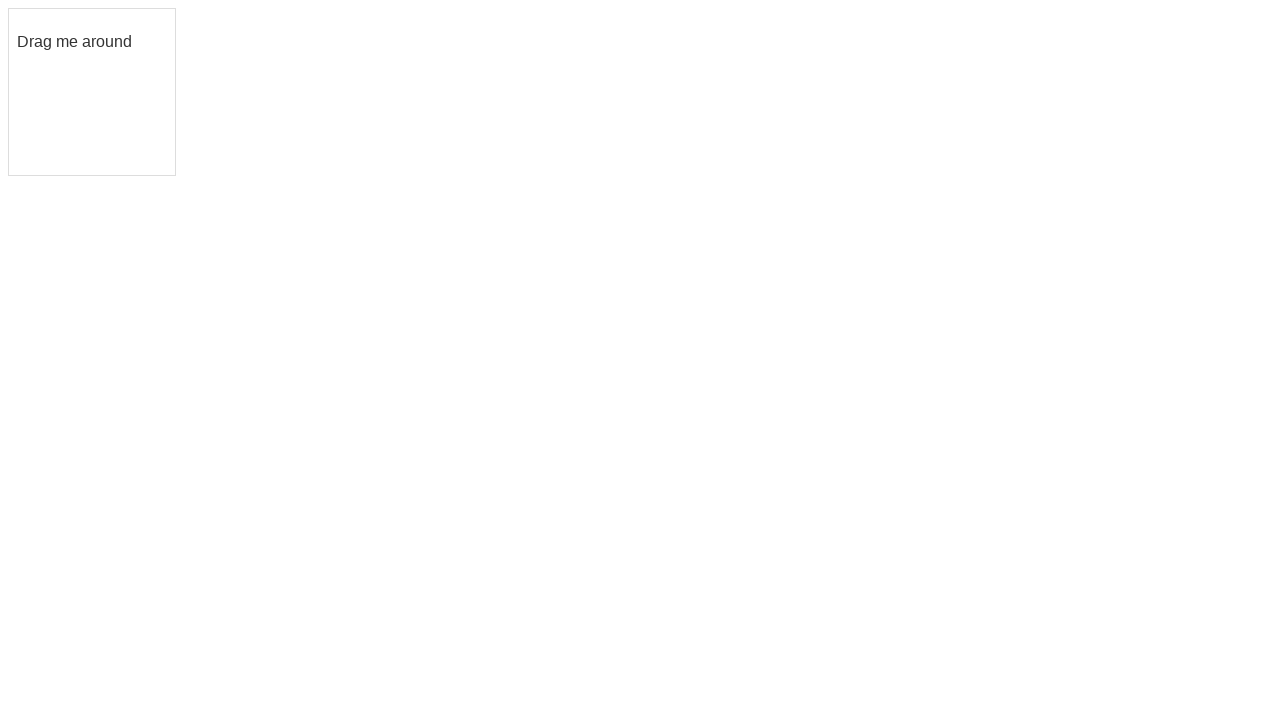

Located the draggable element
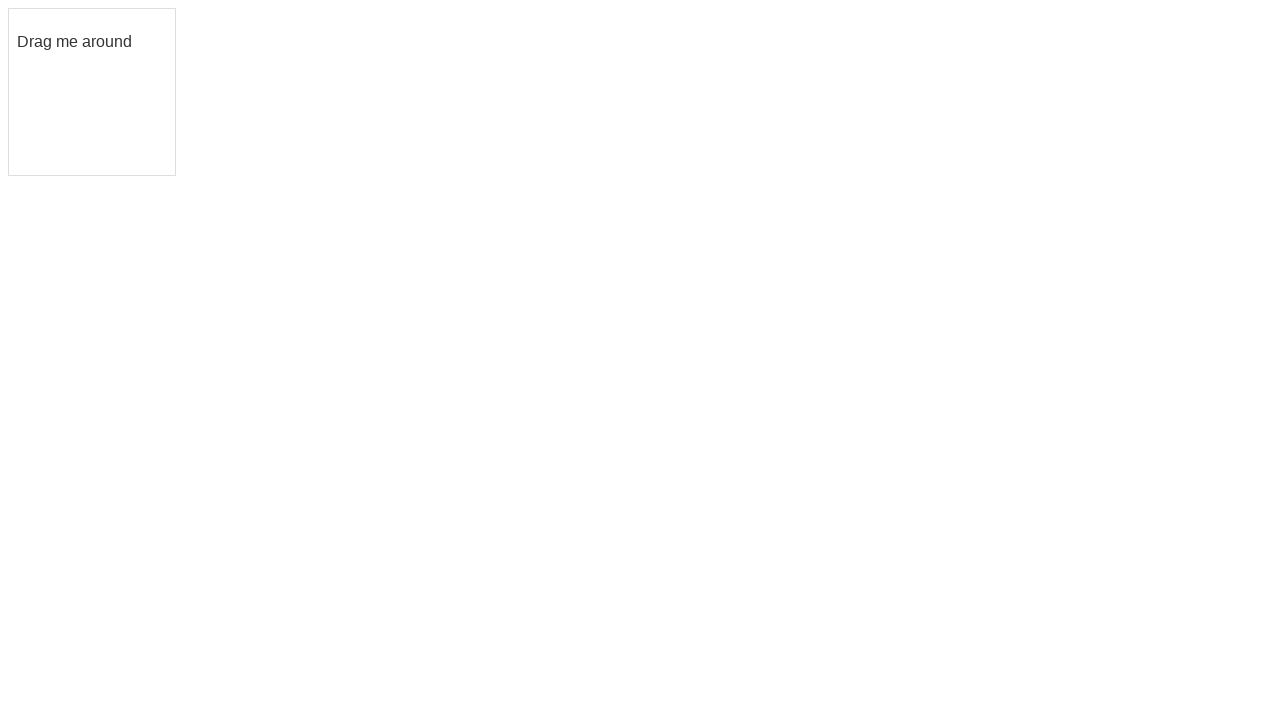

Retrieved bounding box of draggable element
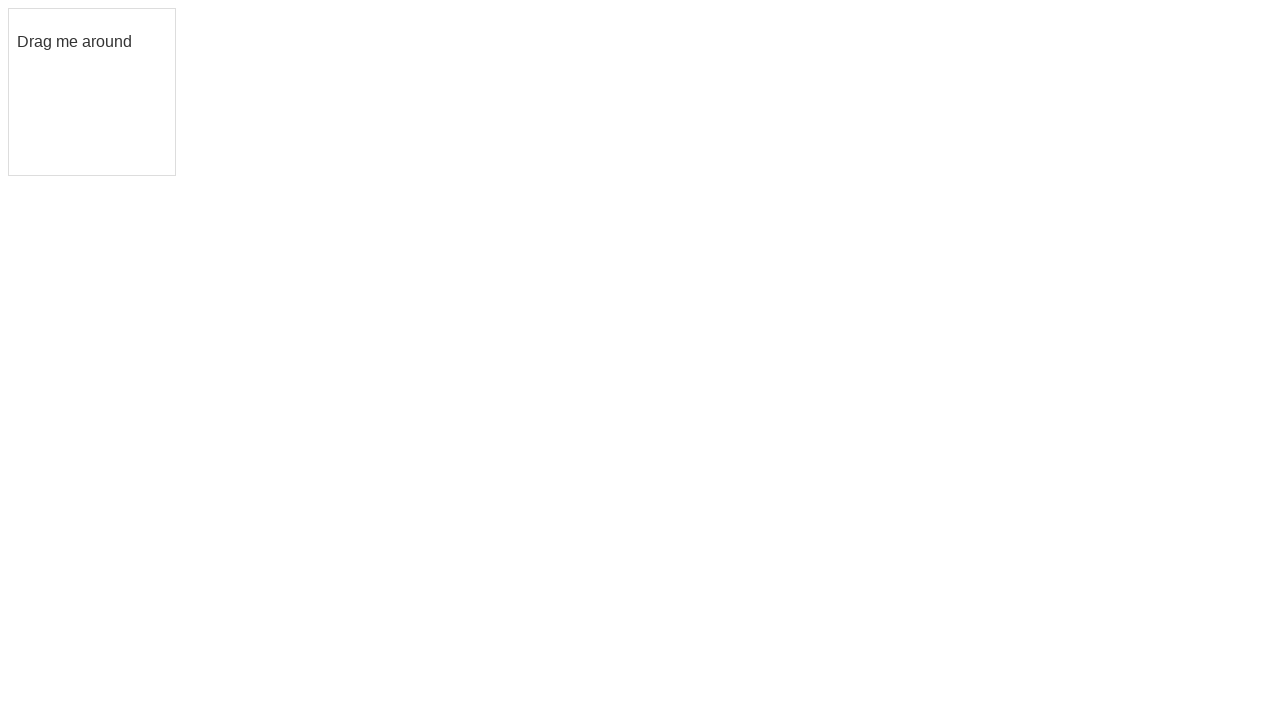

Moved mouse to center of draggable element at (92, 92)
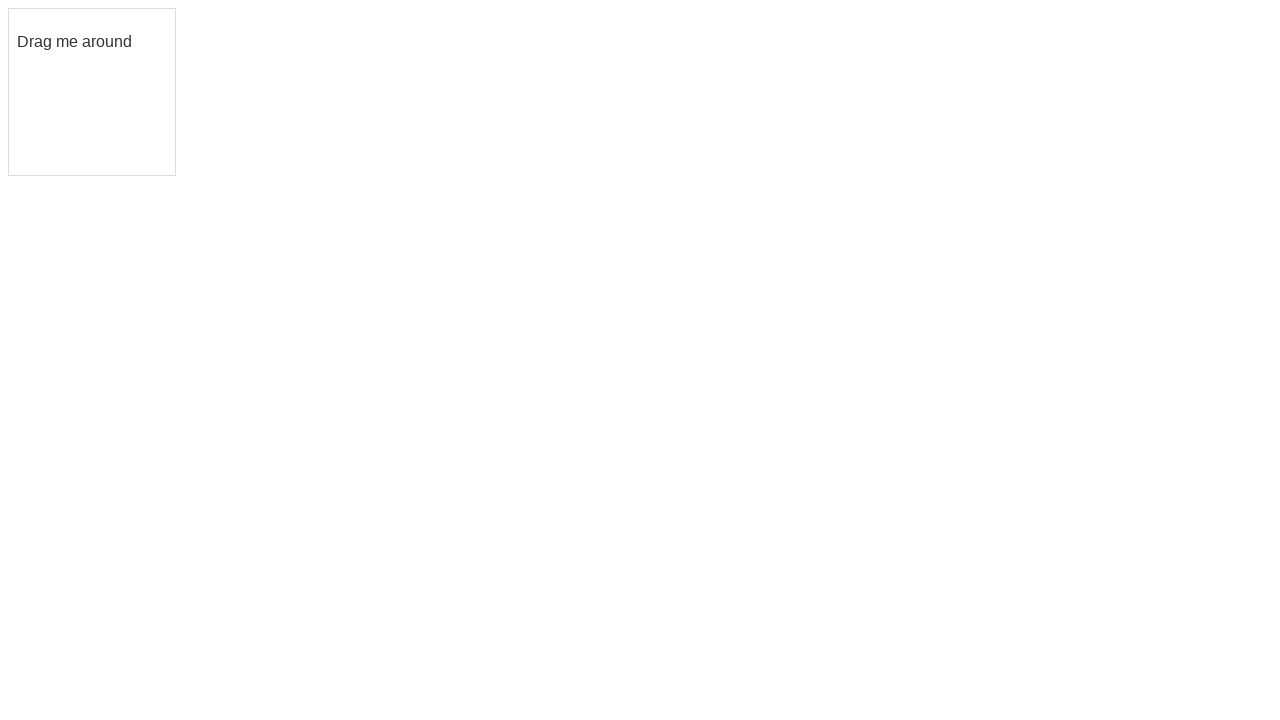

Pressed mouse button down to initiate drag at (92, 92)
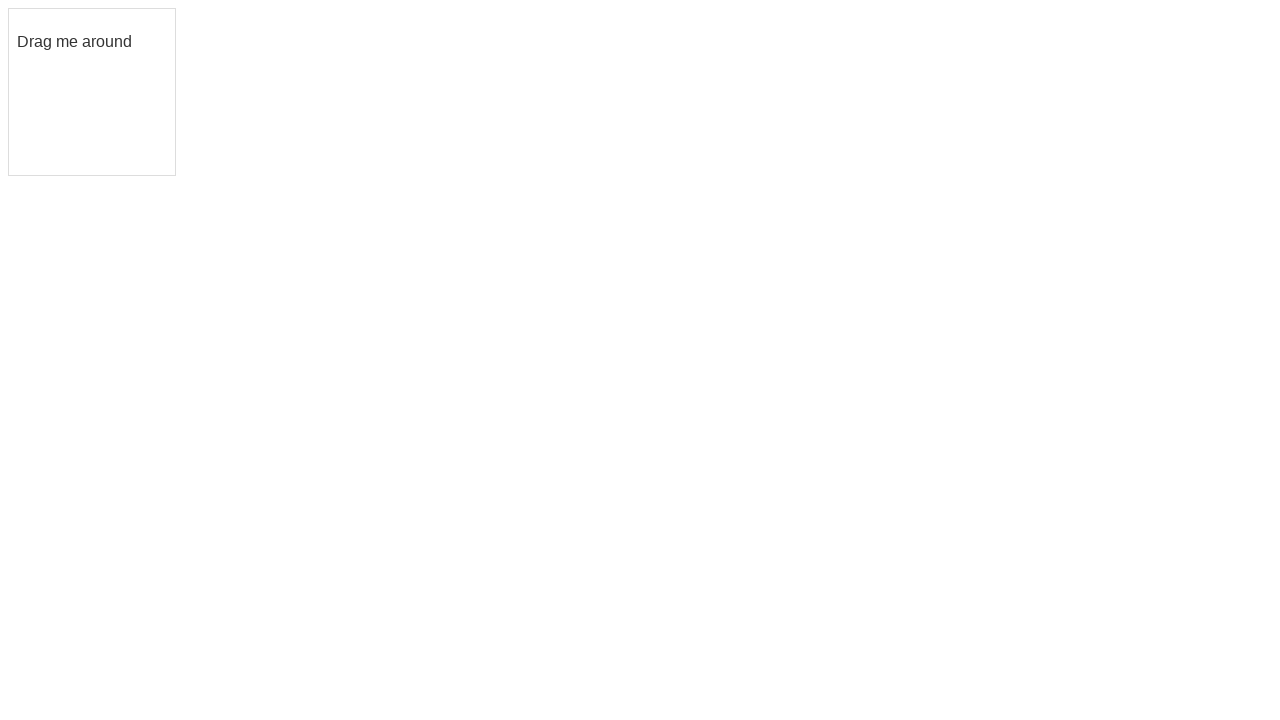

Dragged element 1000 pixels right and 100 pixels down at (1092, 192)
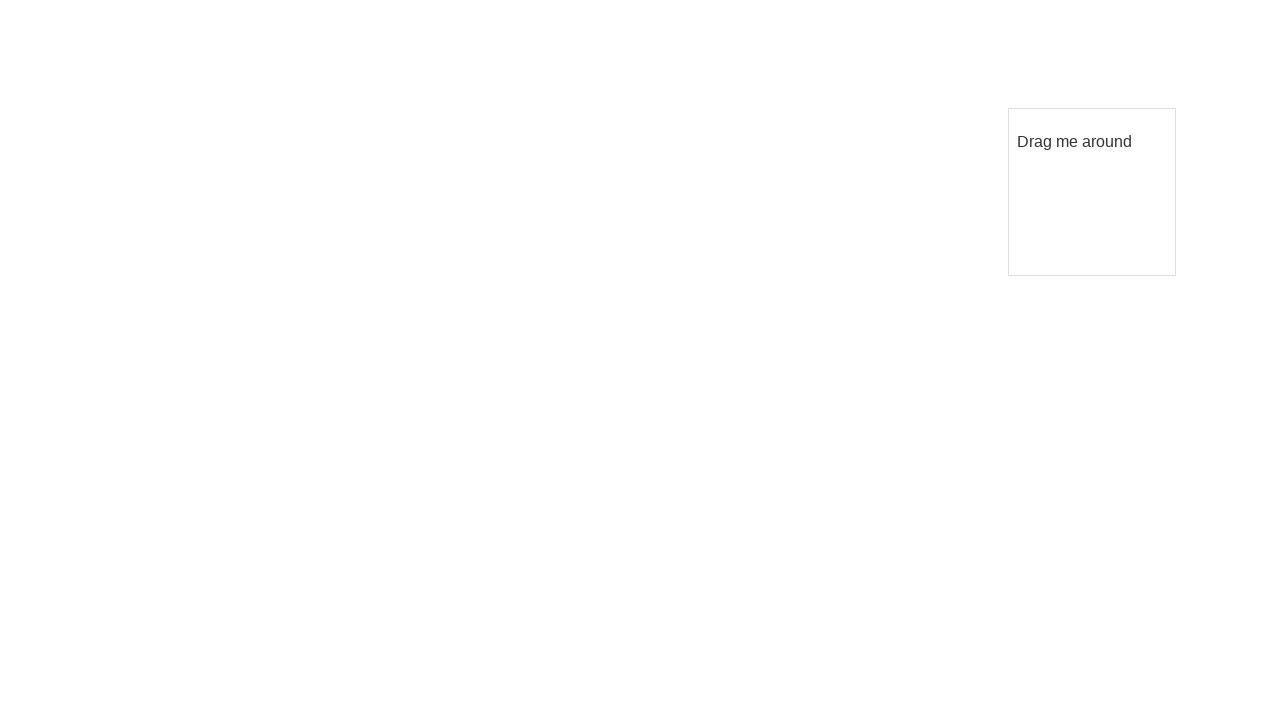

Released mouse button to complete drag and drop at (1092, 192)
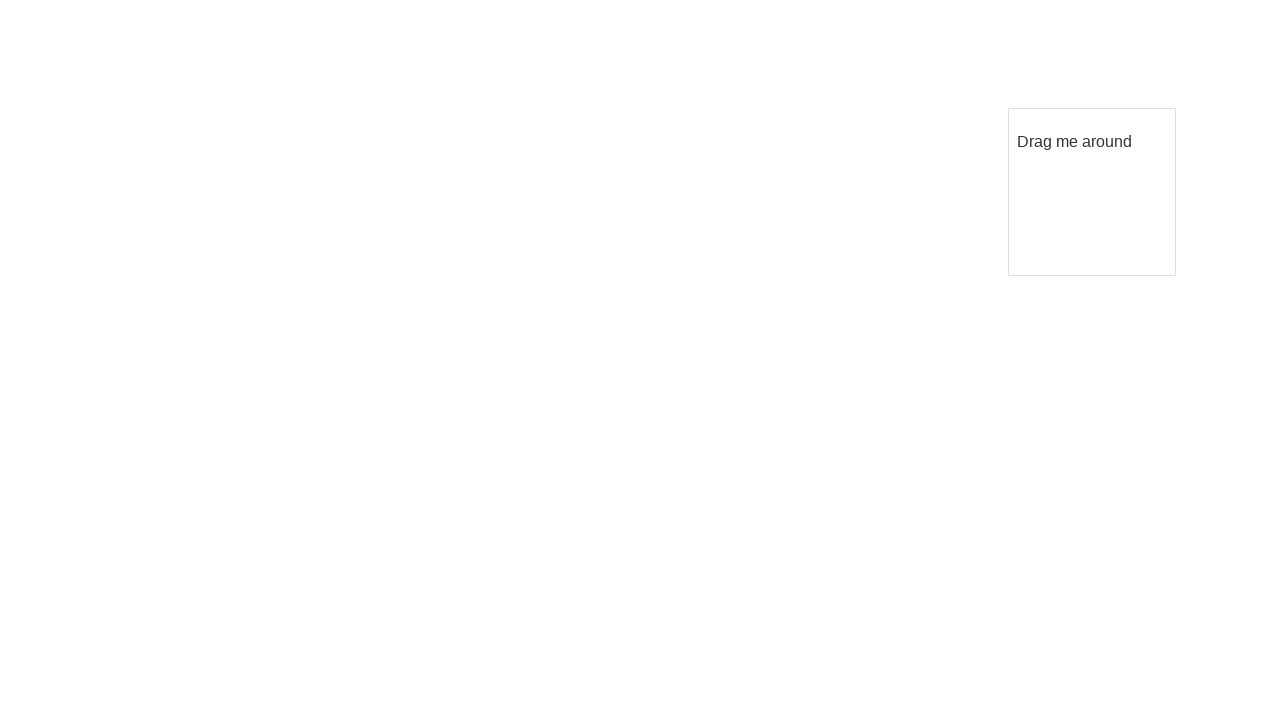

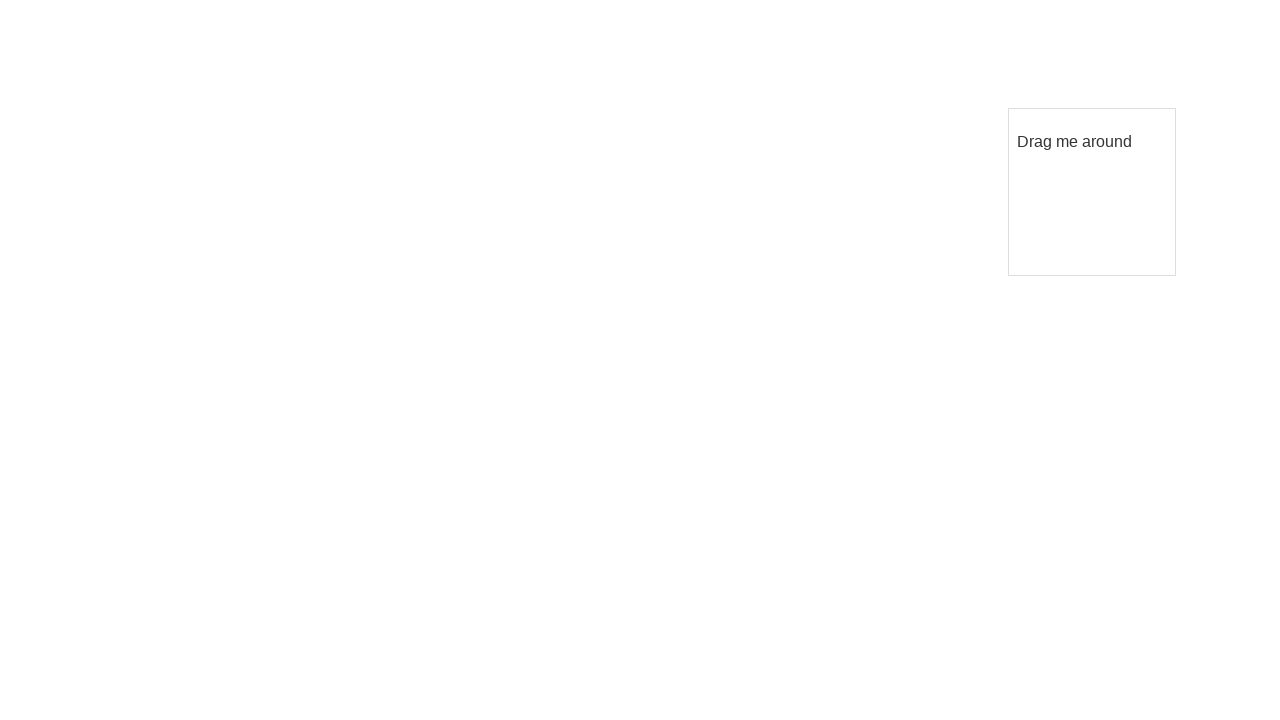